Tests JavaScript confirm dialog functionality in W3Schools TryIt editor by clicking the Try It button and accepting the confirm dialog

Starting URL: https://www.w3schools.com/js/tryit.asp?filename=tryjs_confirm

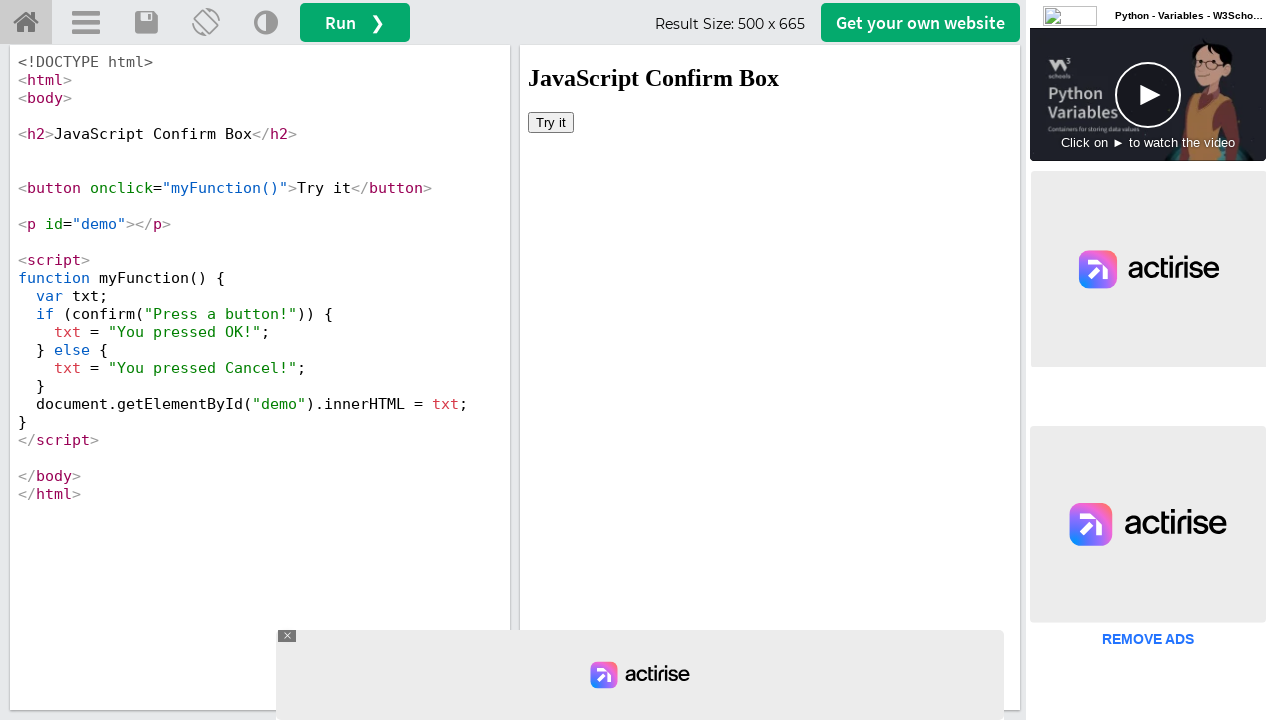

Located iframe#iframeResult containing the editor result
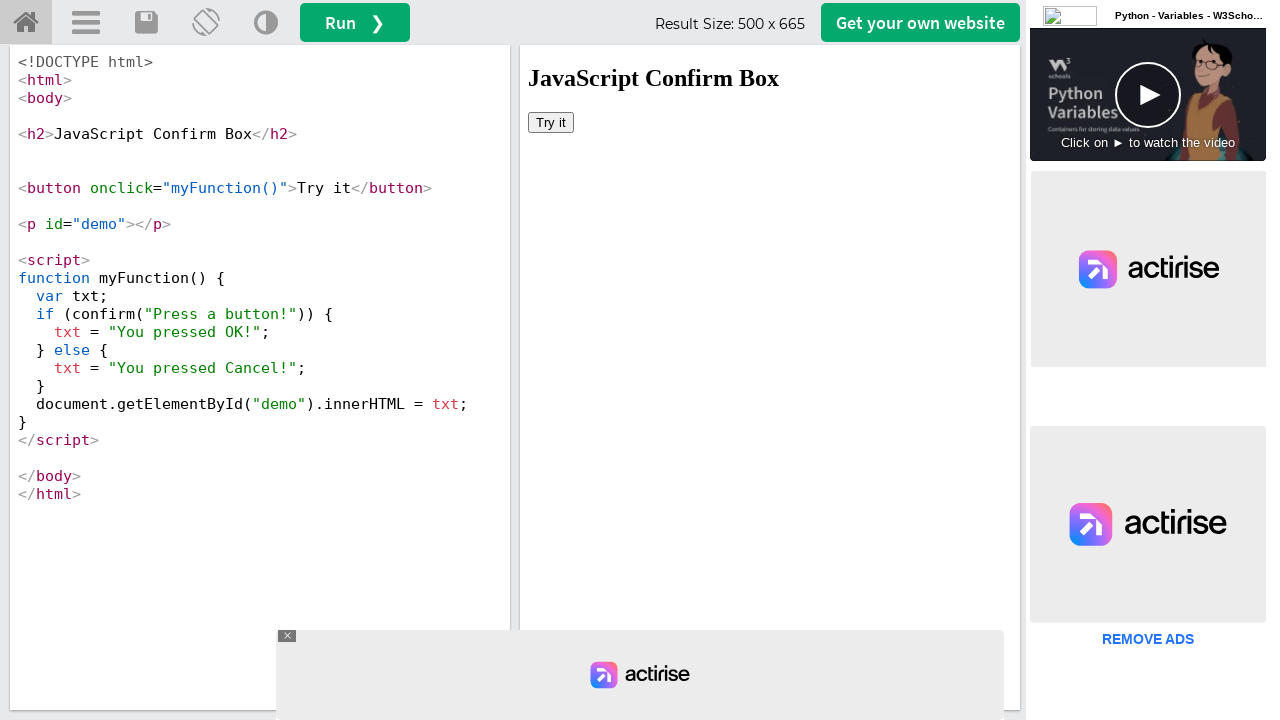

Clicked 'Try it' button to trigger confirm dialog at (551, 122) on iframe#iframeResult >> internal:control=enter-frame >> button:has-text('Try it')
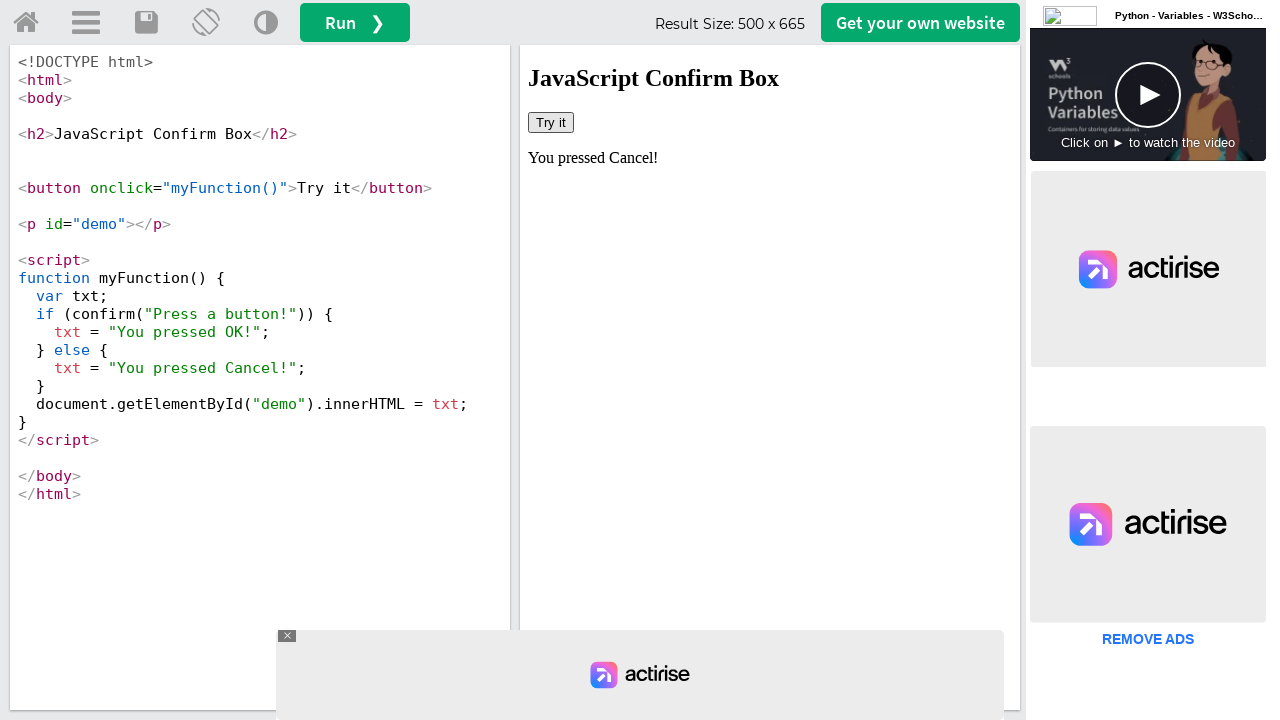

Set up dialog handler to accept confirm dialog
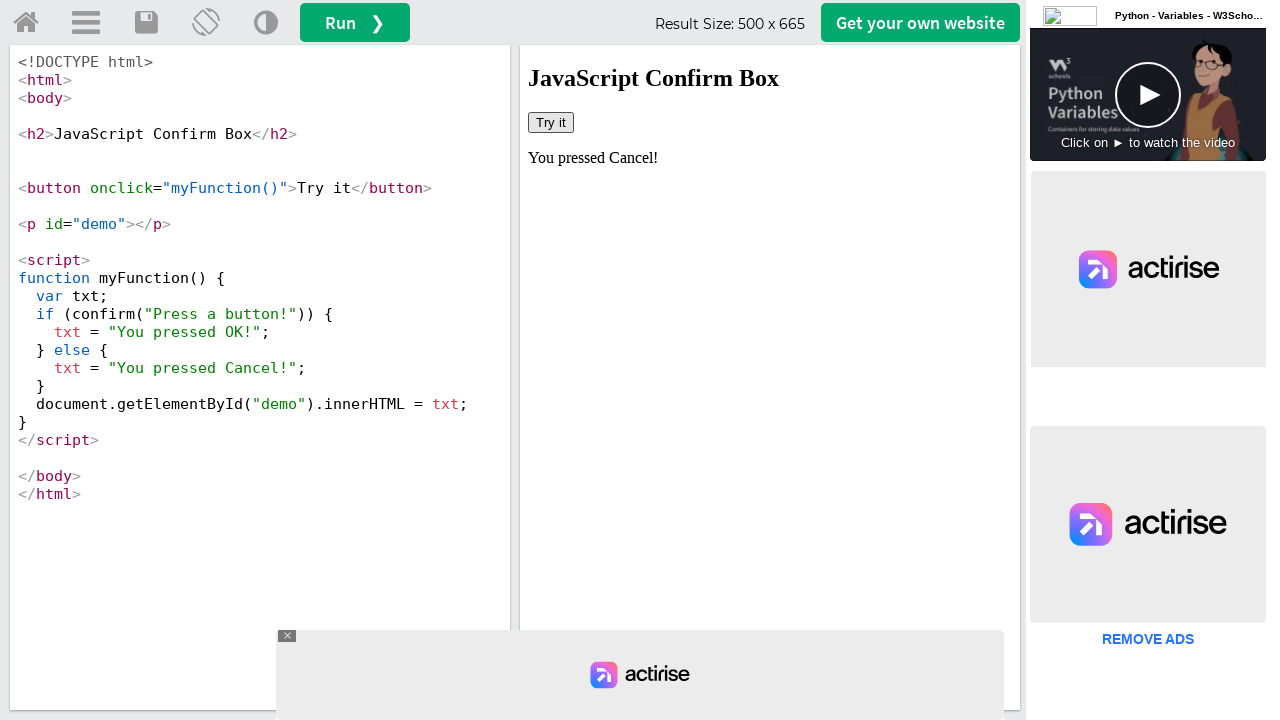

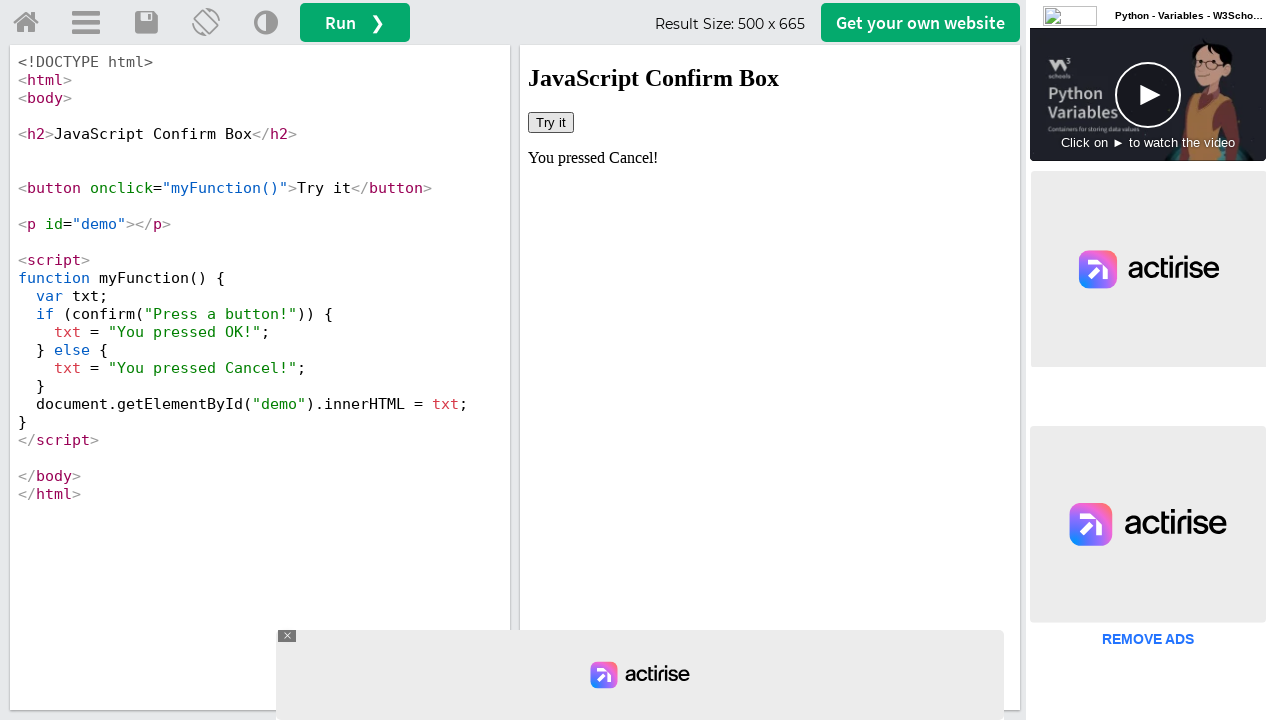